Types "Ind" in autocomplete textbox, selects India from suggestions, and verifies the selection

Starting URL: https://www.rahulshettyacademy.com/AutomationPractice/

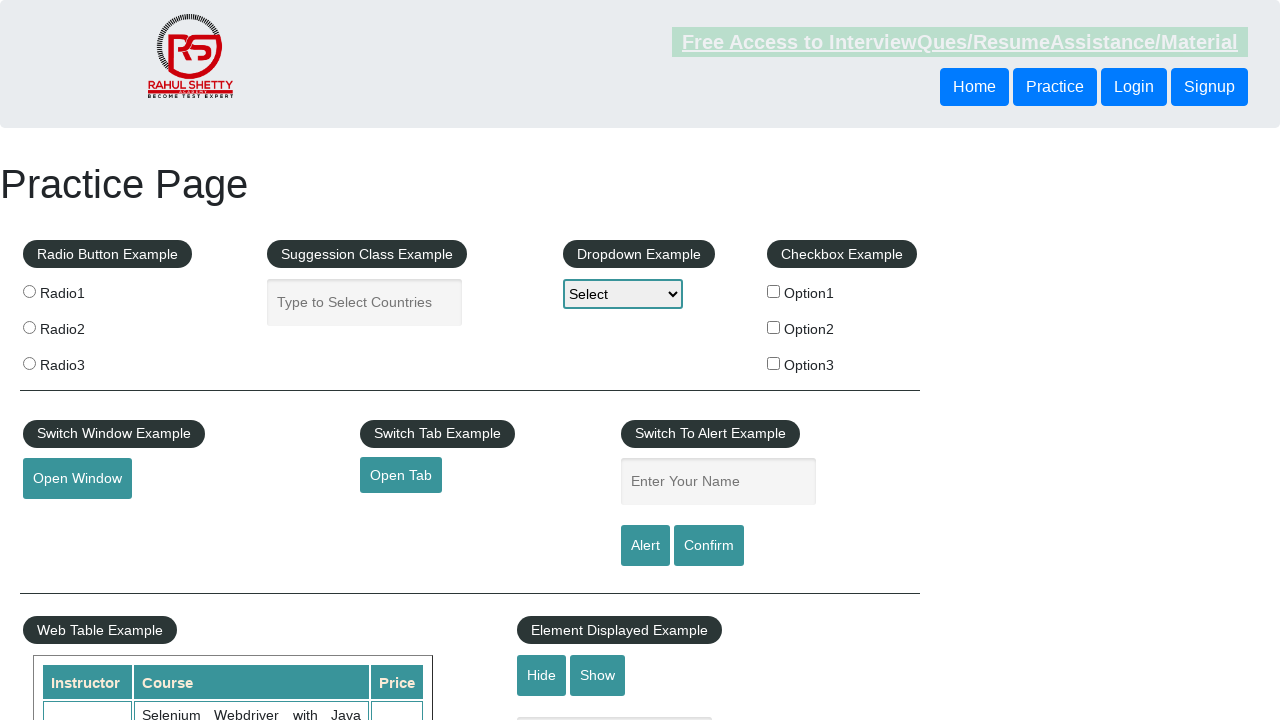

Typed 'Ind' in the autocomplete textbox on #autocomplete
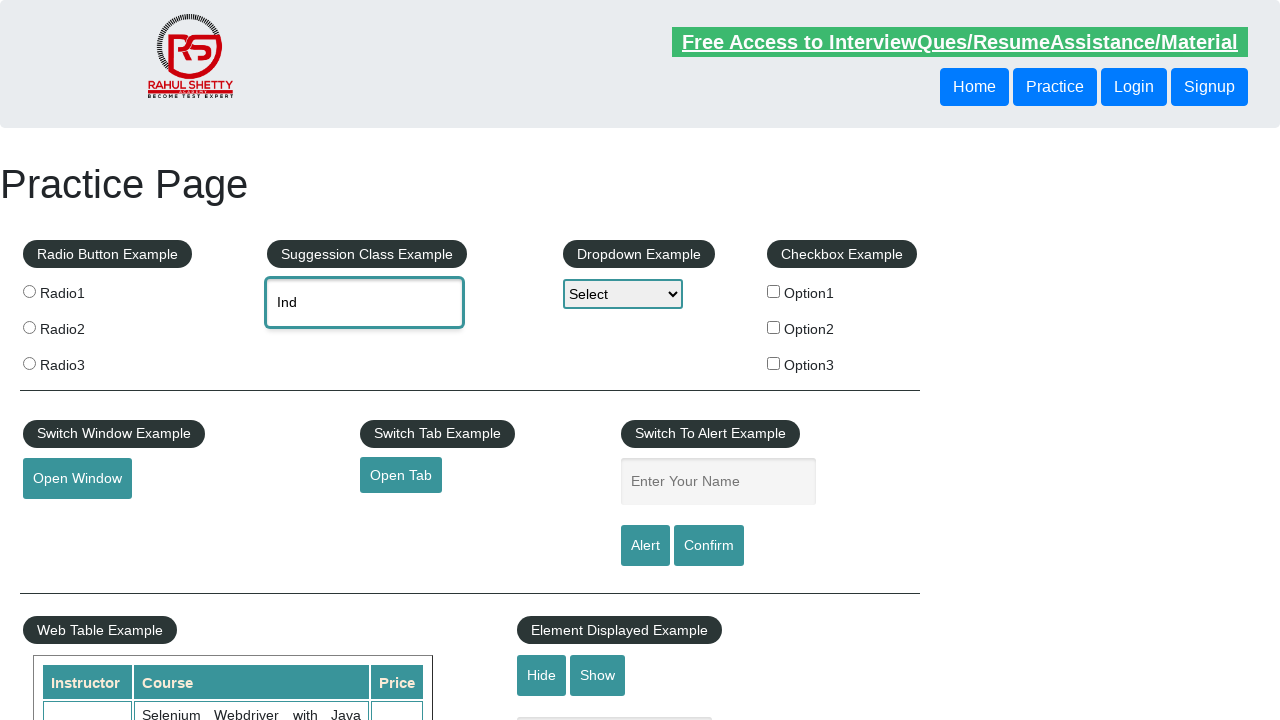

Waited for India suggestion to appear
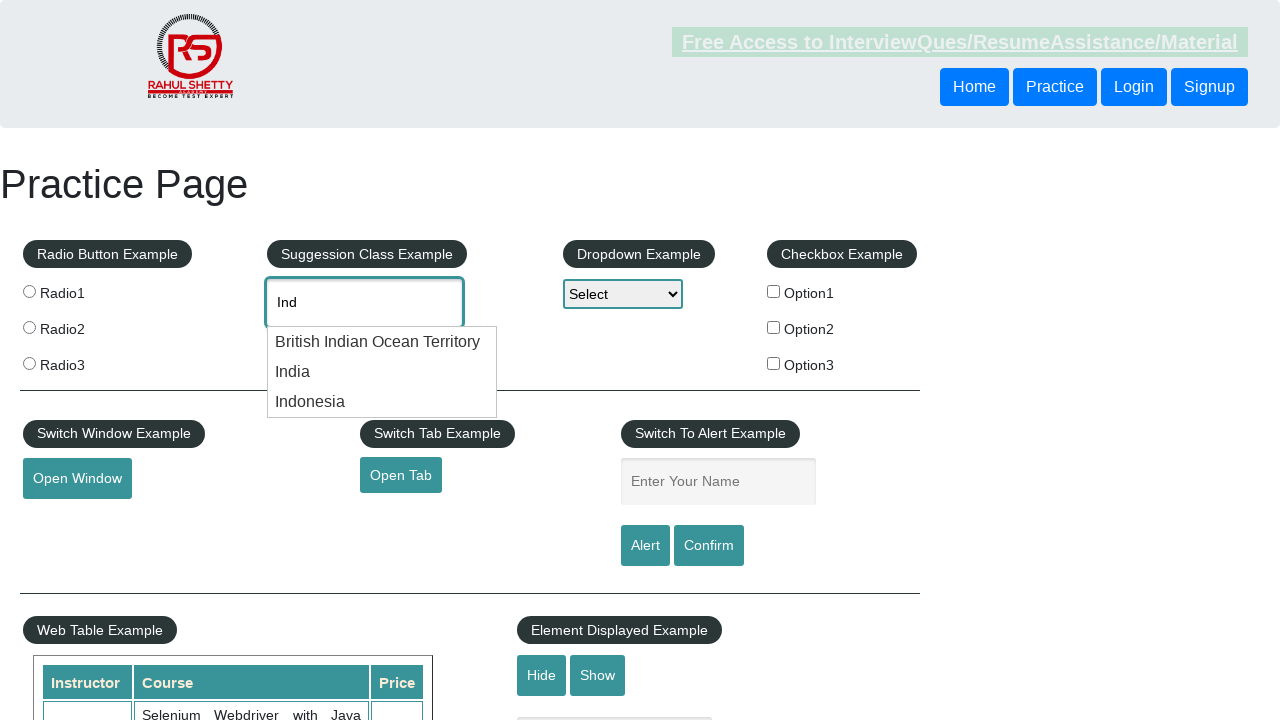

Clicked on India suggestion from the dropdown at (382, 372) on xpath=//div[contains(@class, 'ui-menu-item-wrapper') and text()='India']
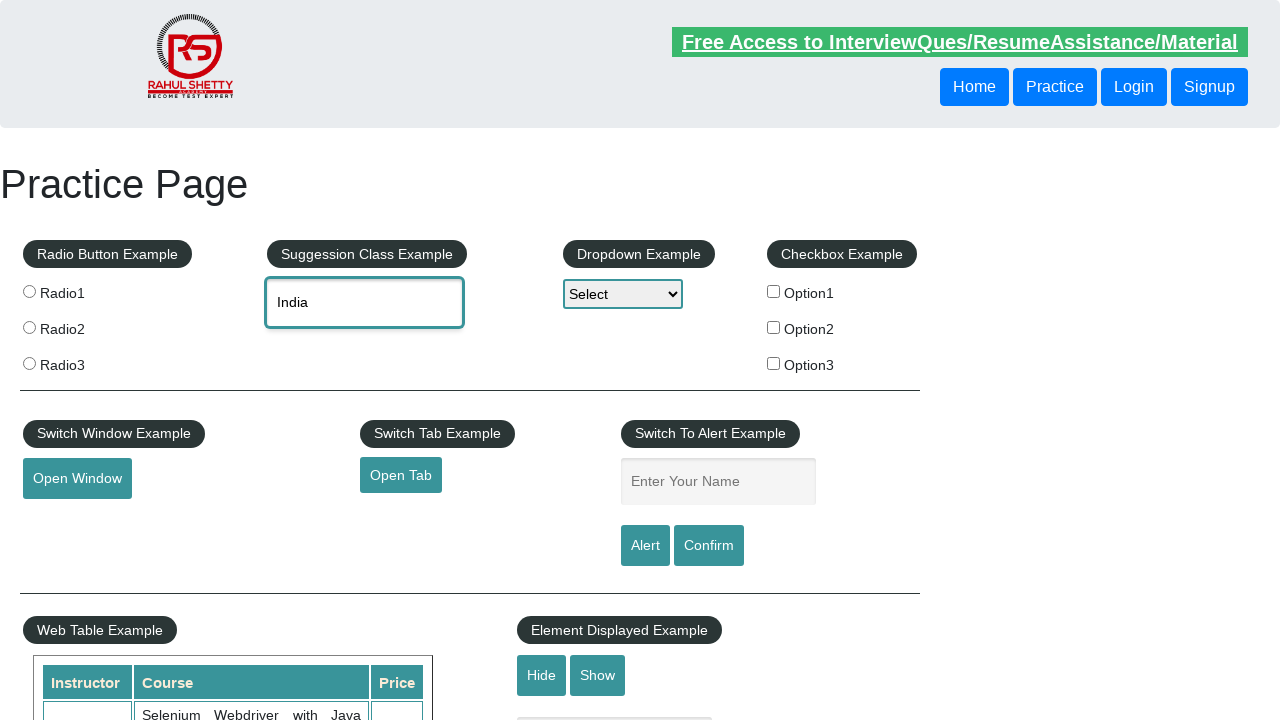

Retrieved the selected value from autocomplete textbox
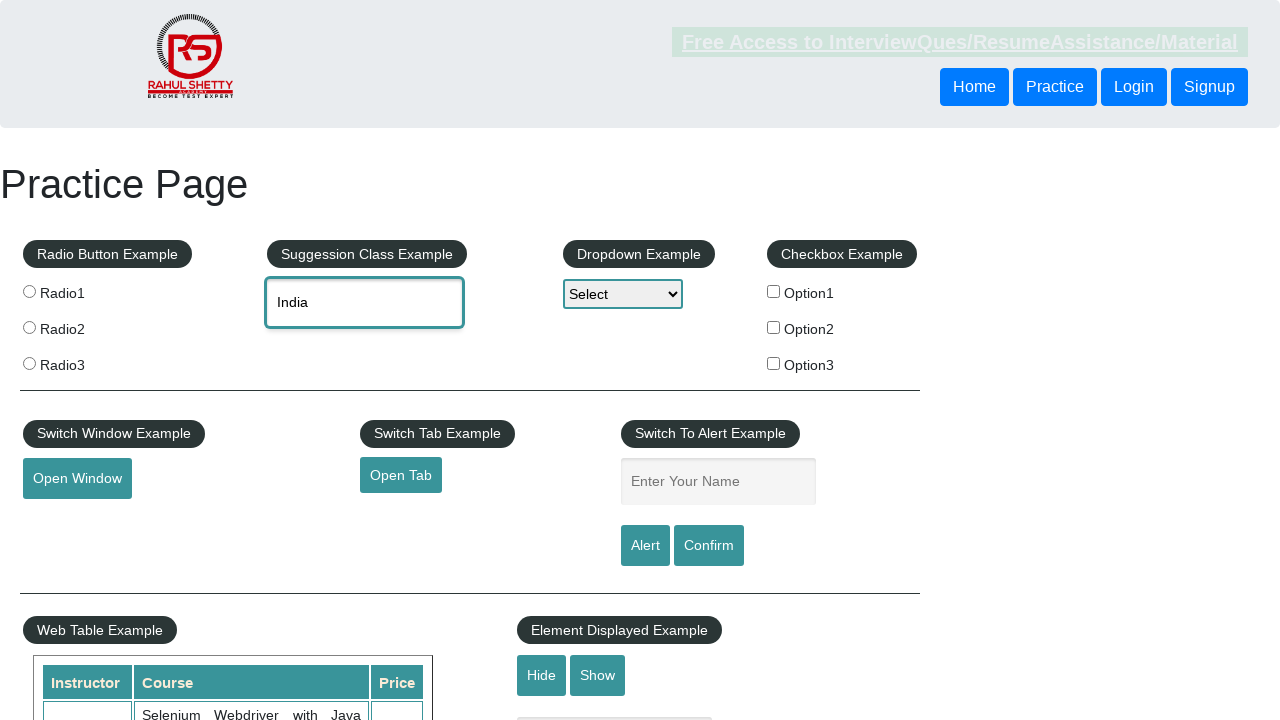

Verified that 'India' is correctly selected in the autocomplete field
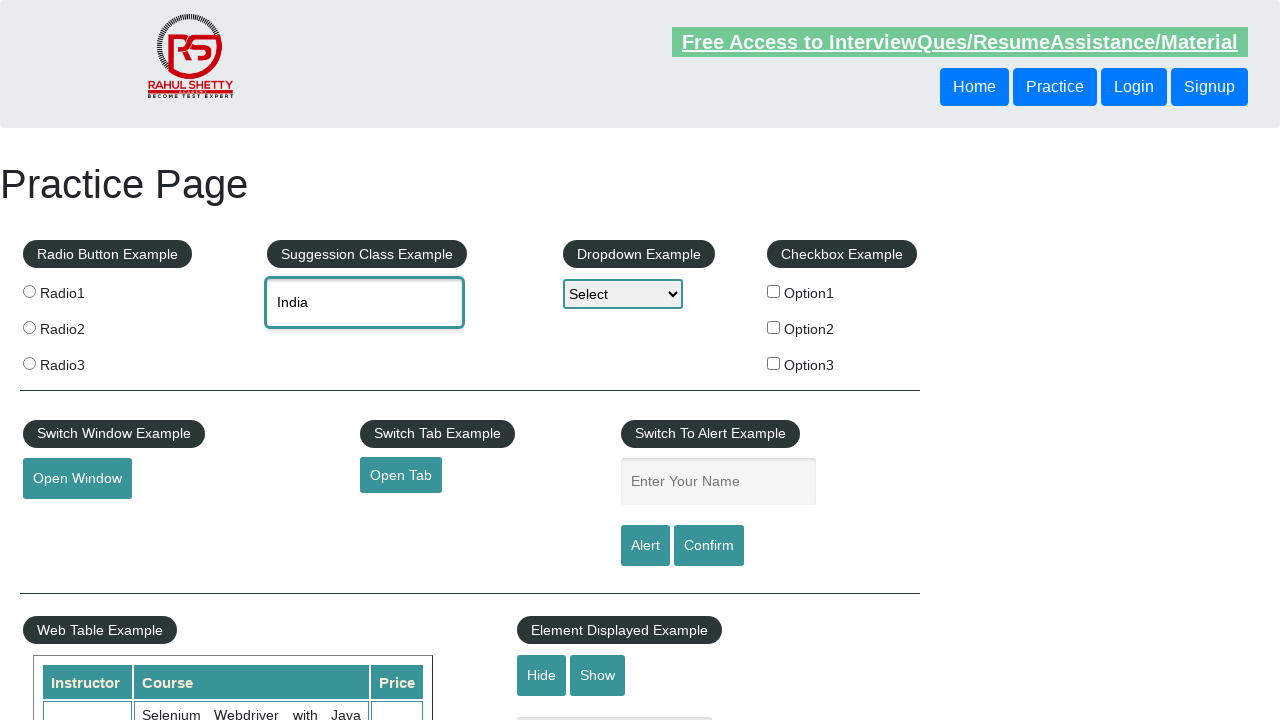

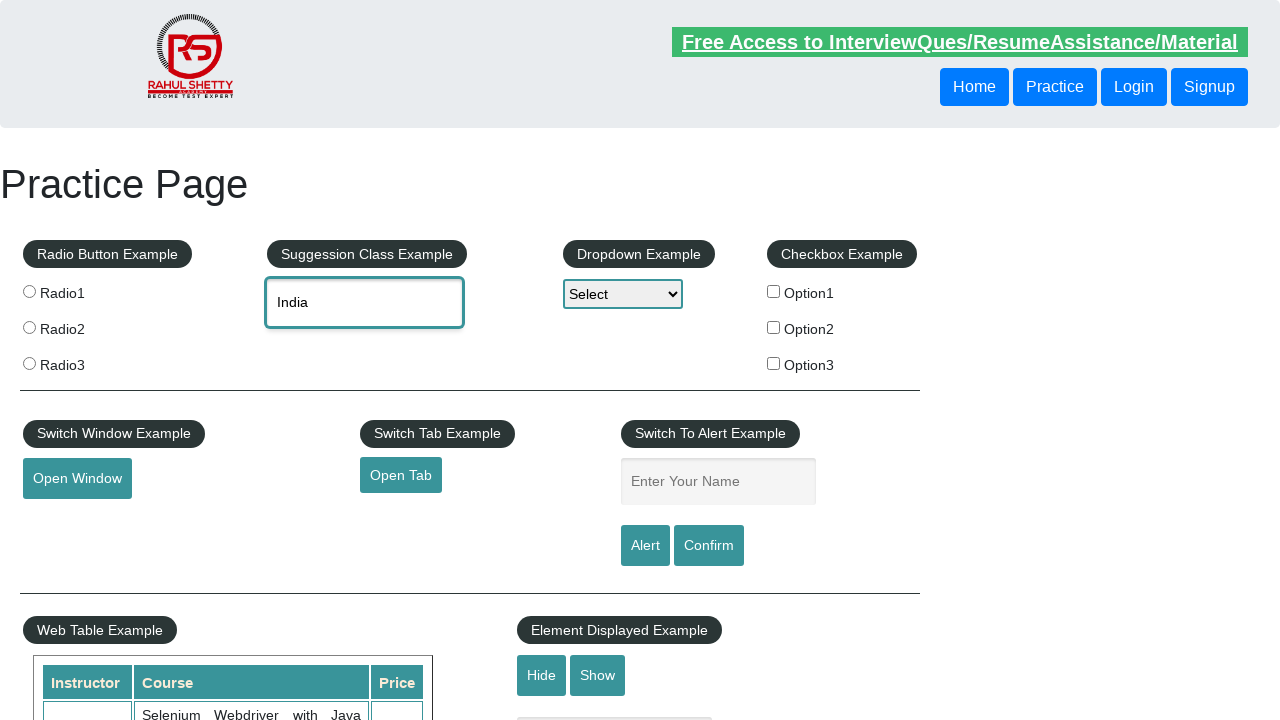